Verifies that the current URL contains "trial" to confirm navigation to the trial page

Starting URL: https://www.orangehrm.com/orangehrm-30-day-trial/

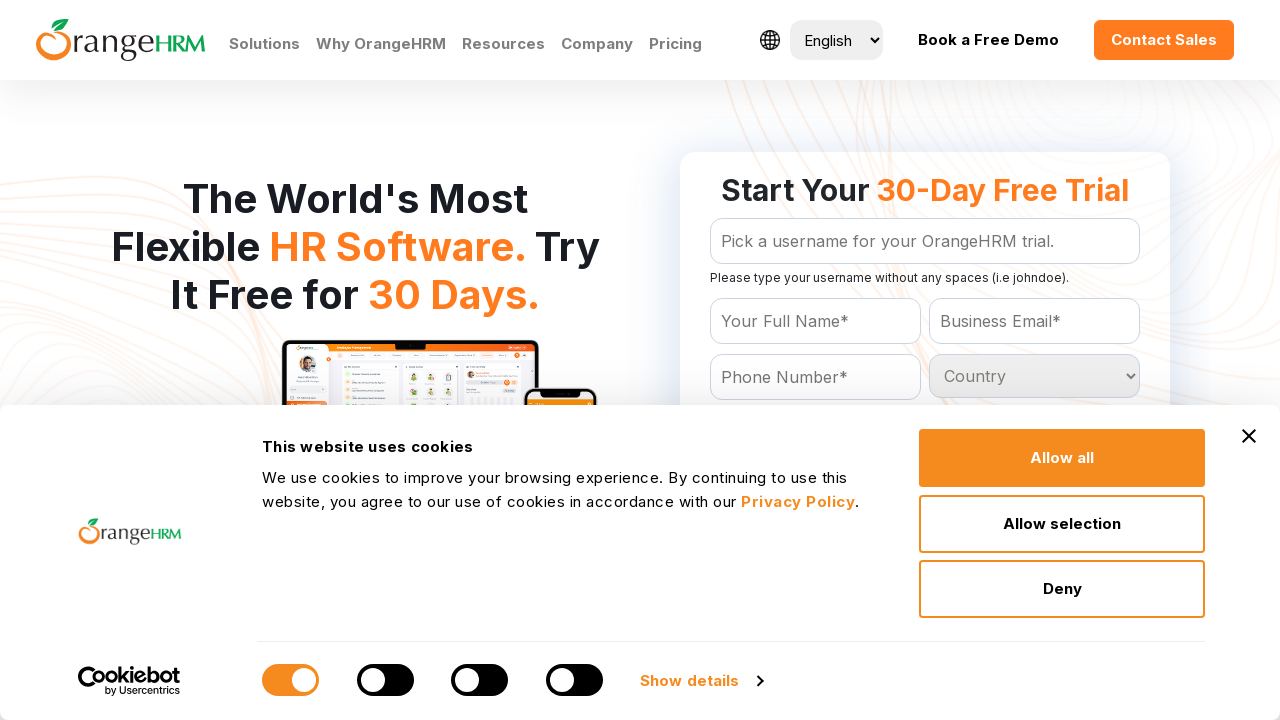

Retrieved current URL from page
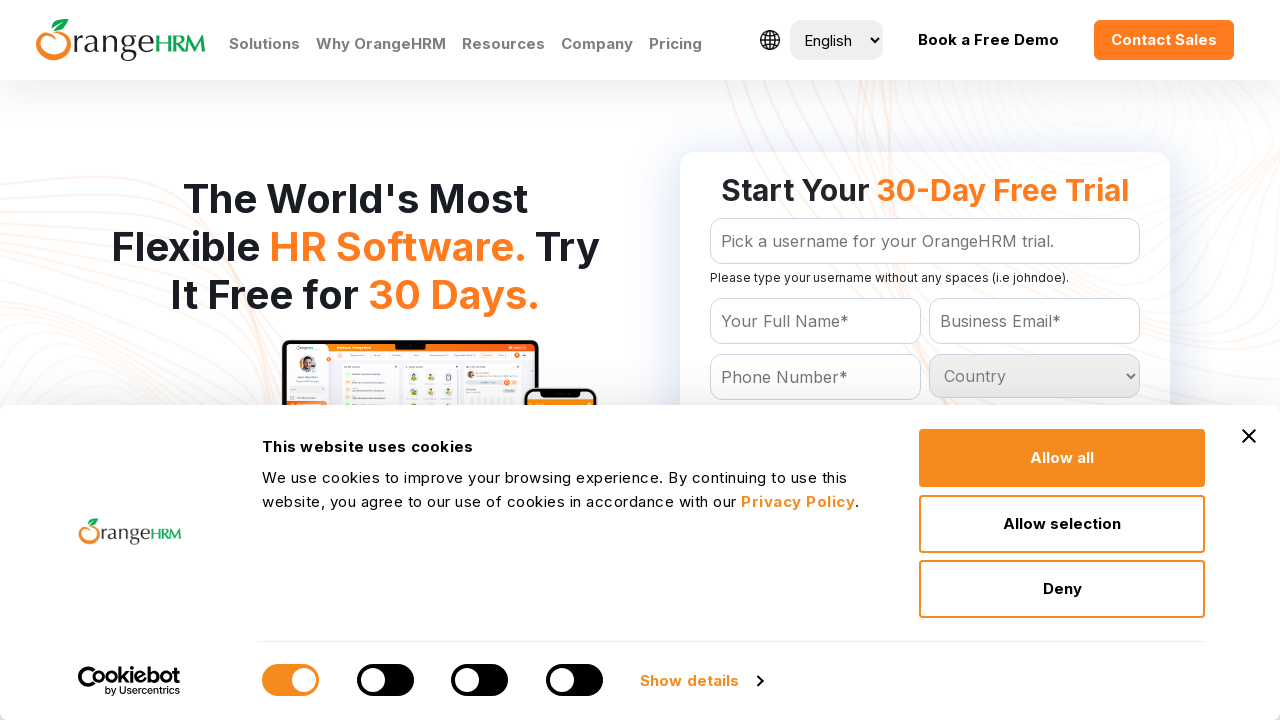

Verified that current URL contains 'trial' - navigation to trial page confirmed
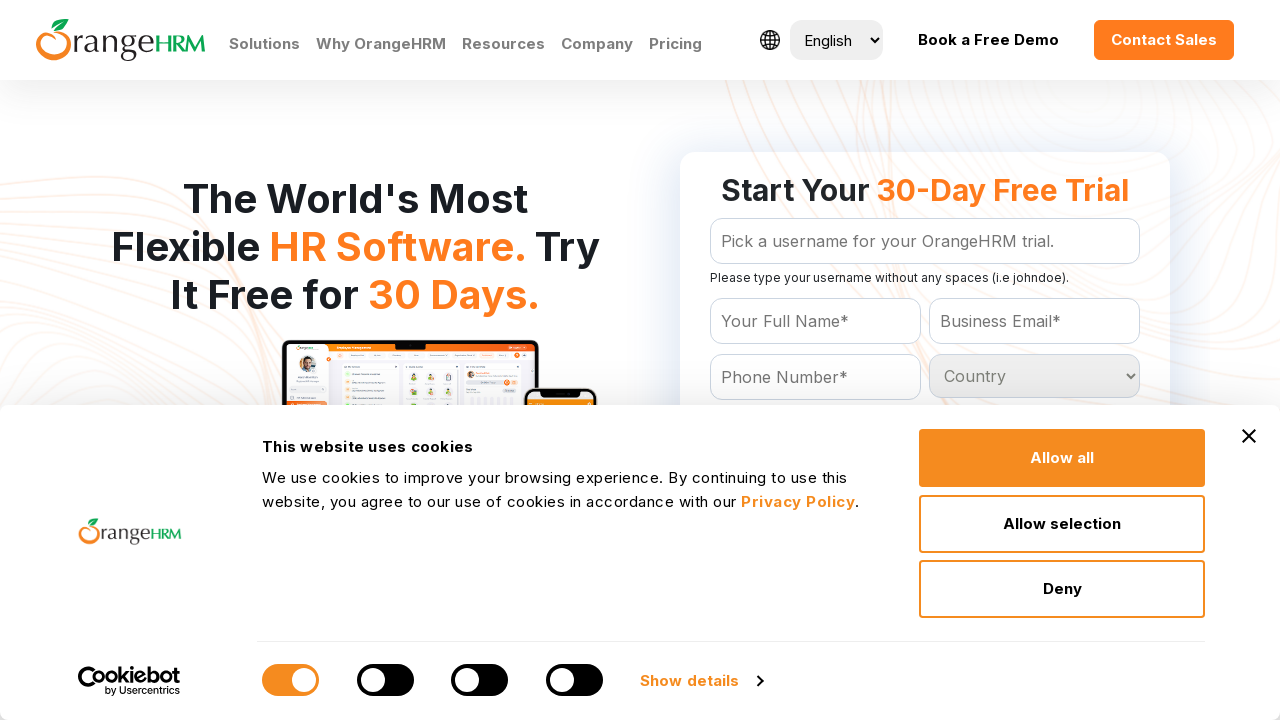

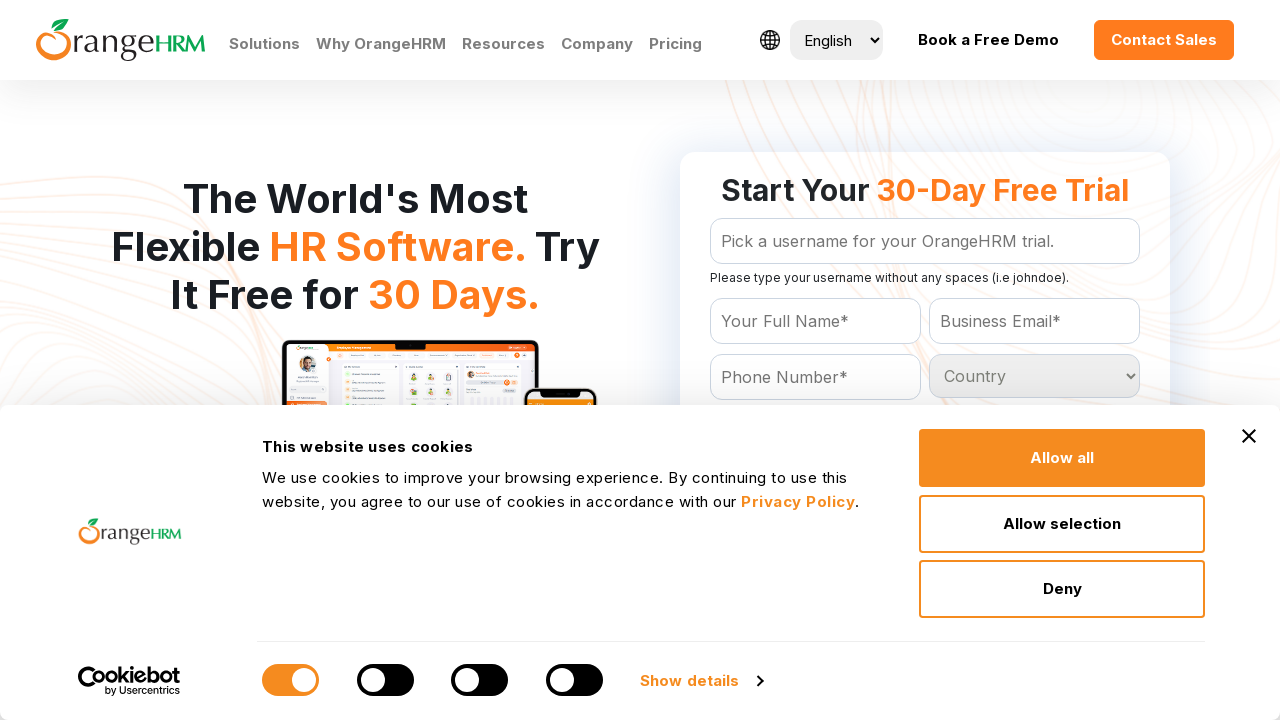